Navigates to Laravel website and verifies the URL matches expected patterns

Starting URL: https://laravel.com

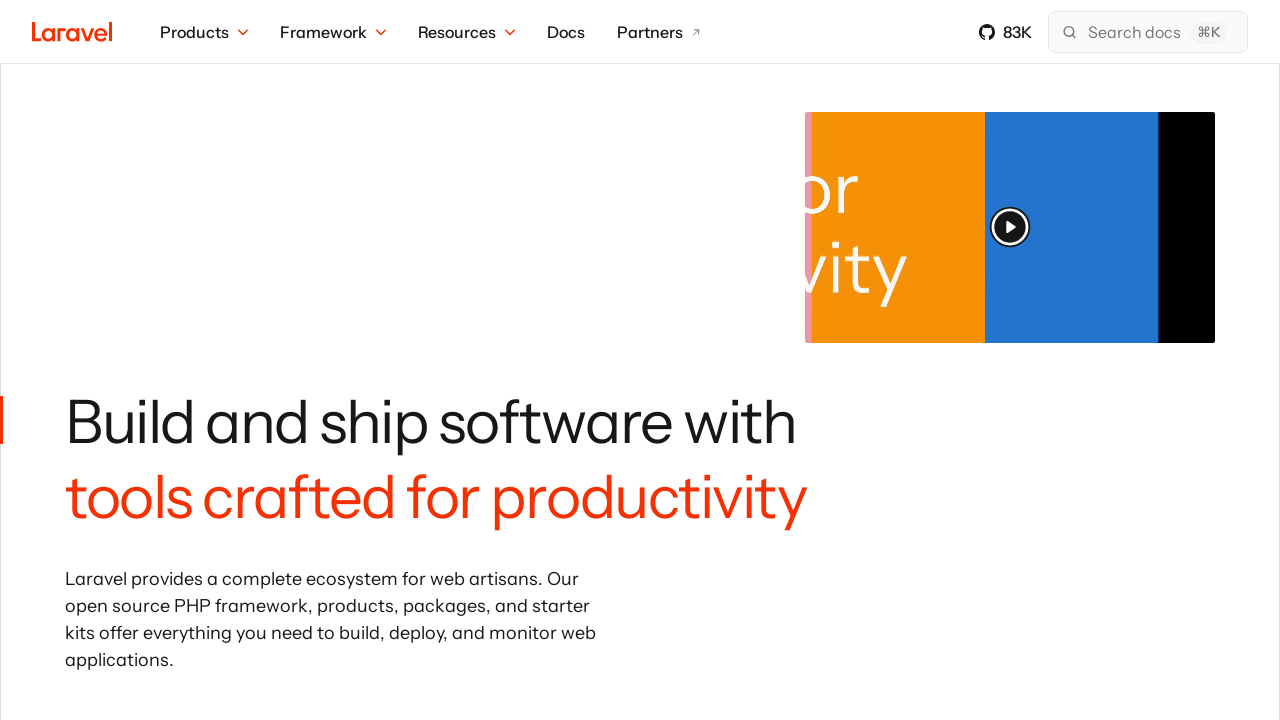

Verified that 'laravel.com' is present in the current URL
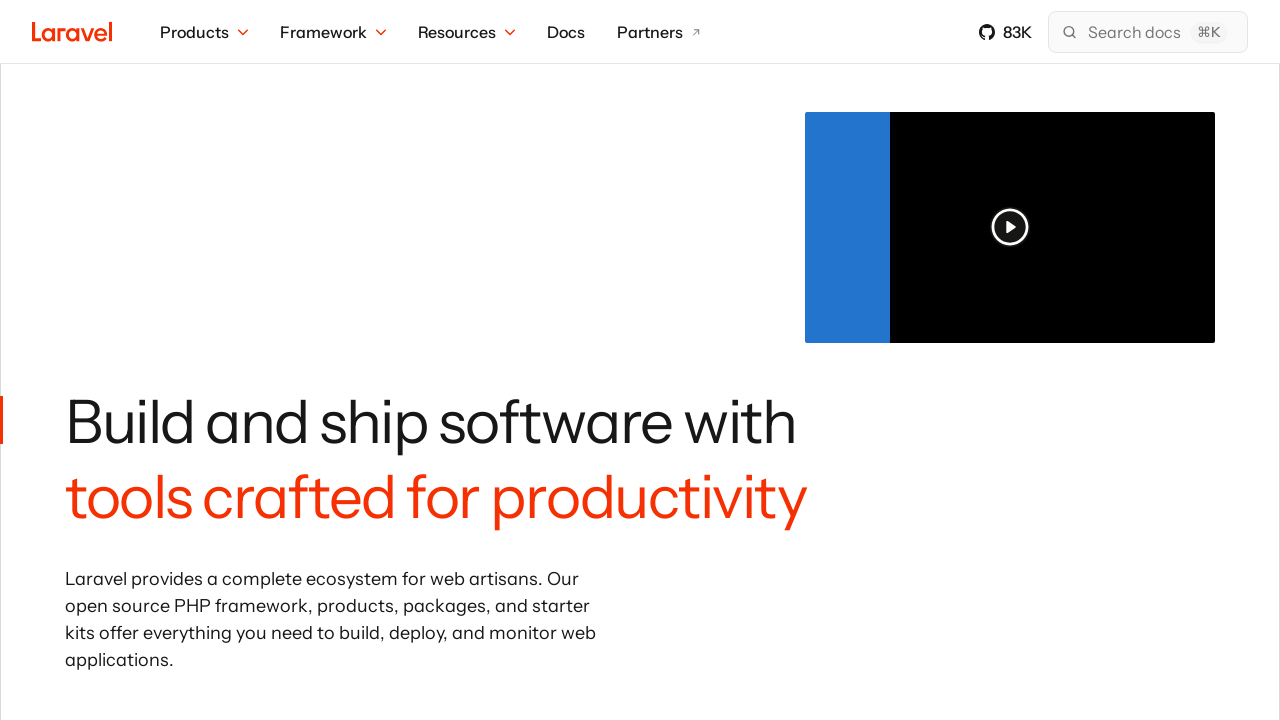

Verified that the URL starts with 'https'
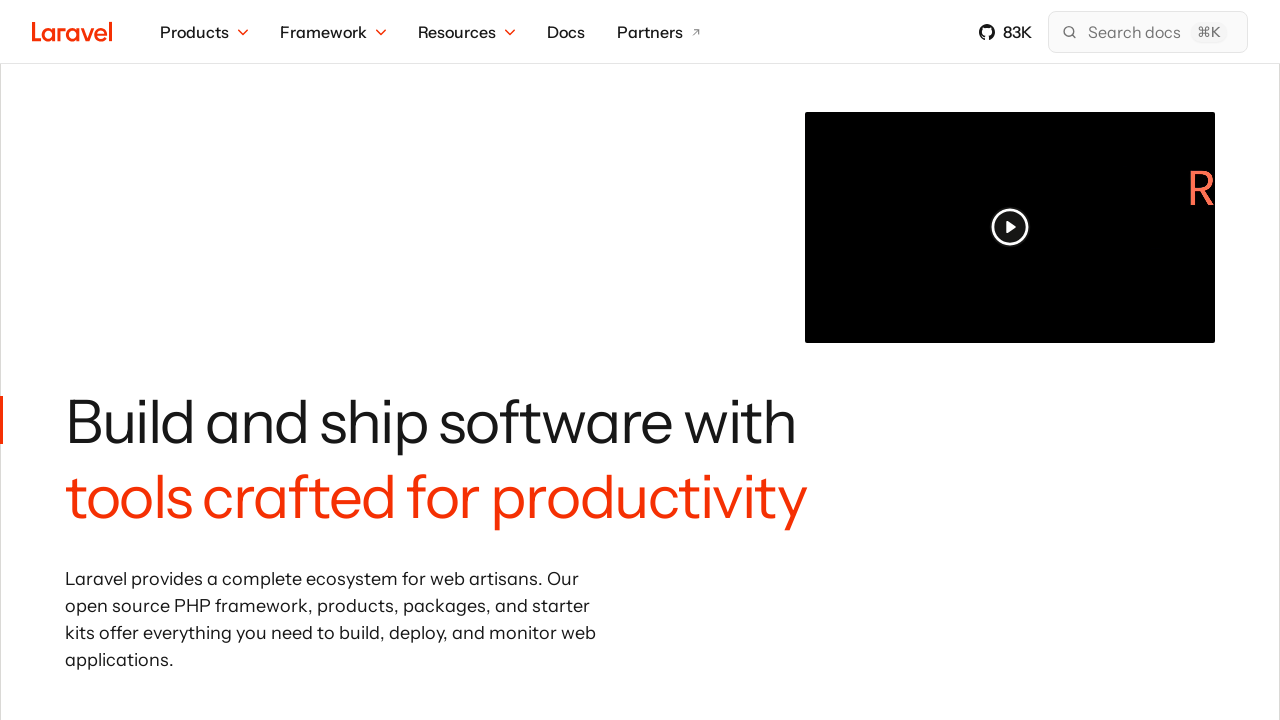

Verified that '.com' is present in the URL
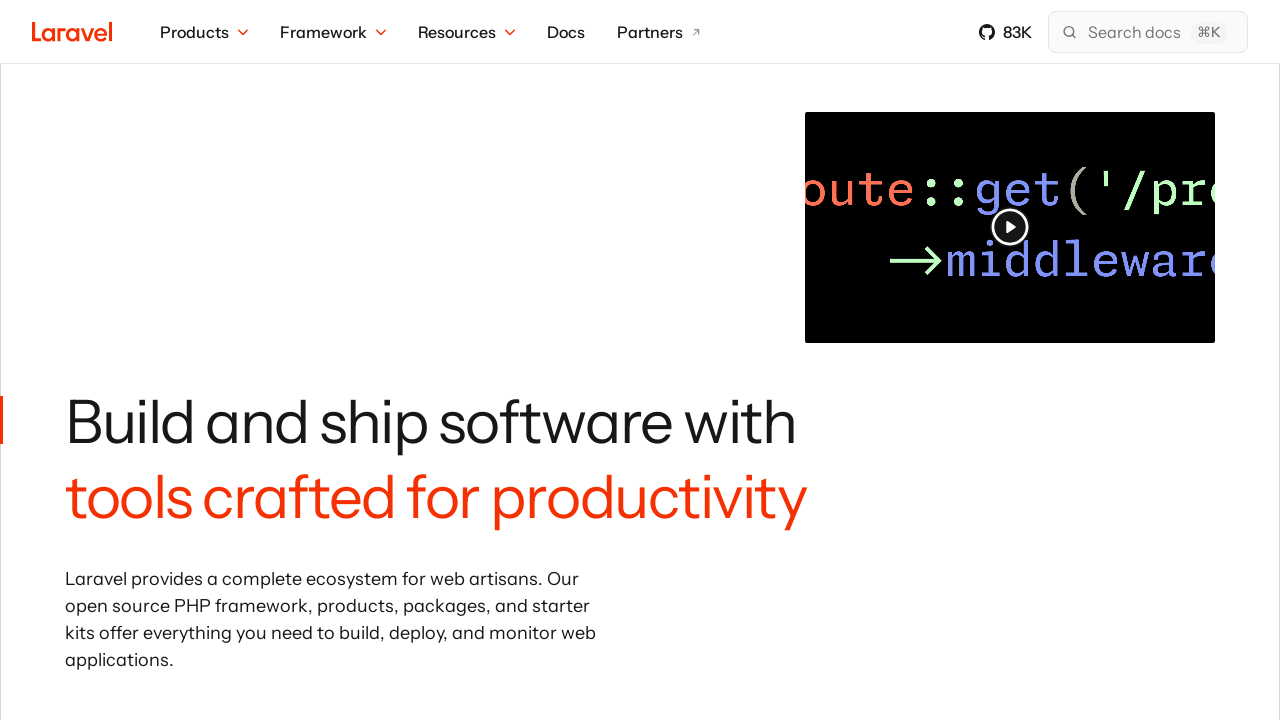

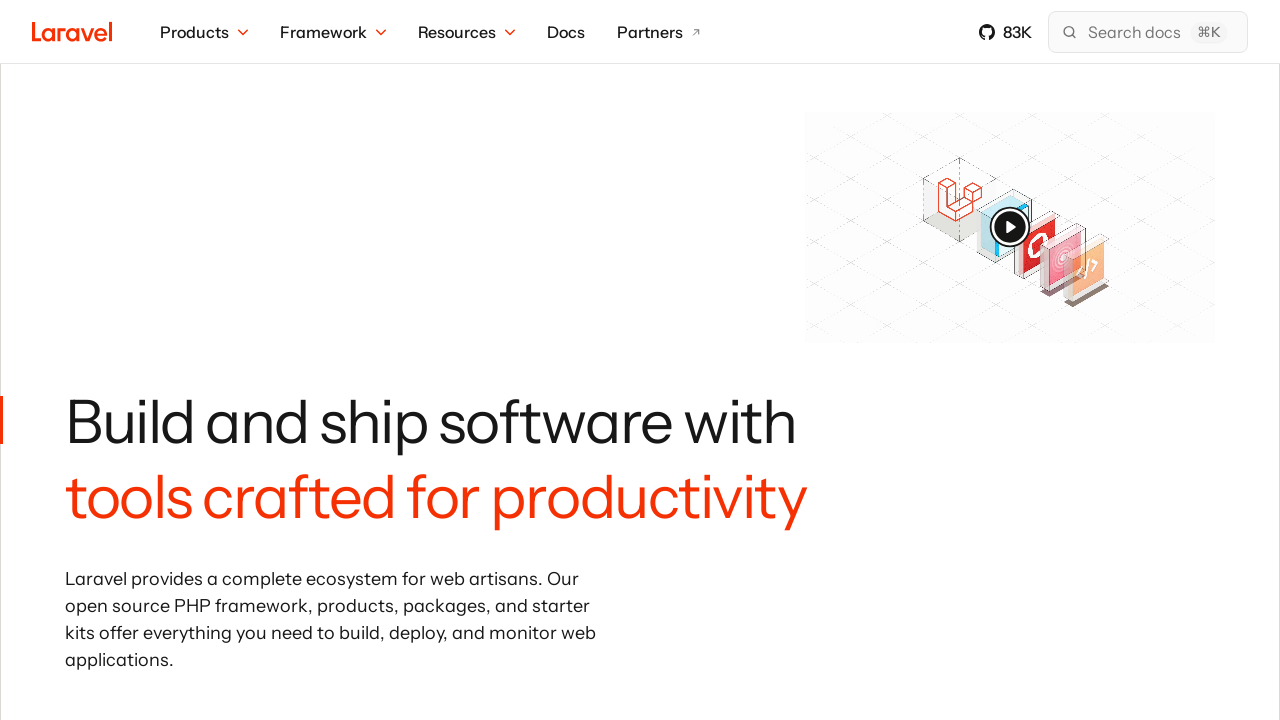